Tests drag and drop functionality on a range slider by dragging the slider handle horizontally to change its value

Starting URL: https://rangeslider.js.org/

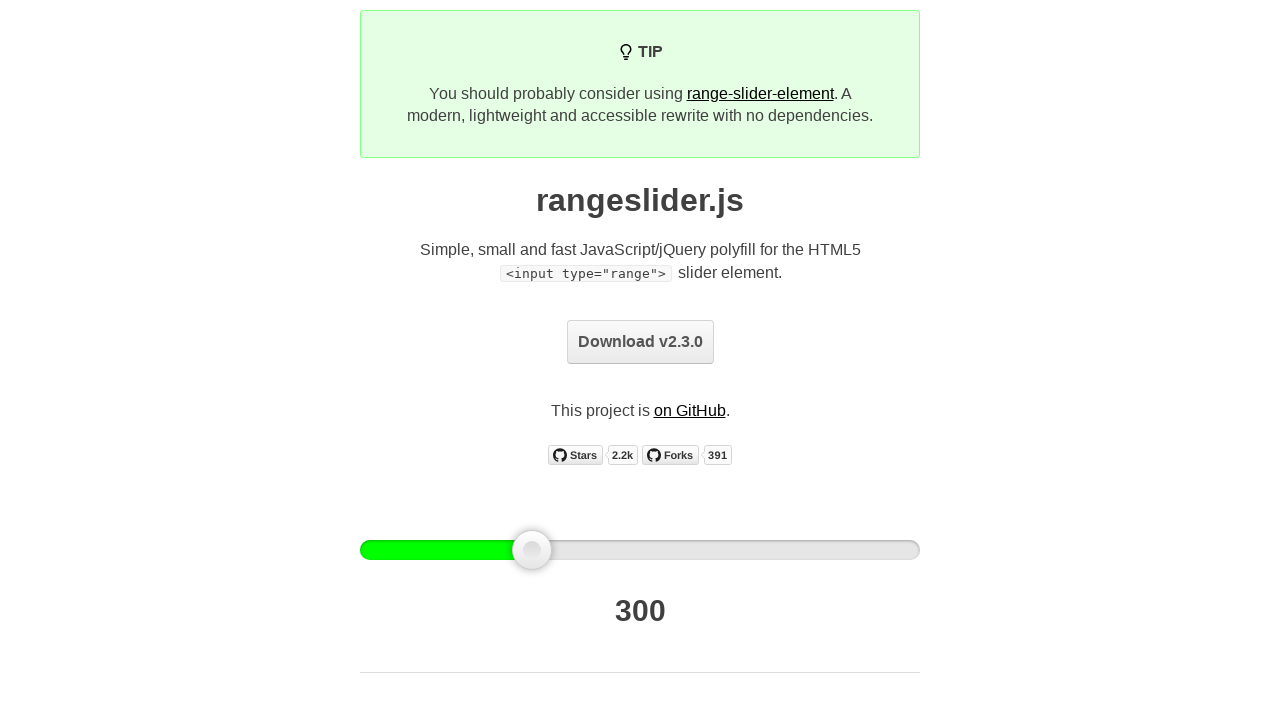

Located the first slider handle element
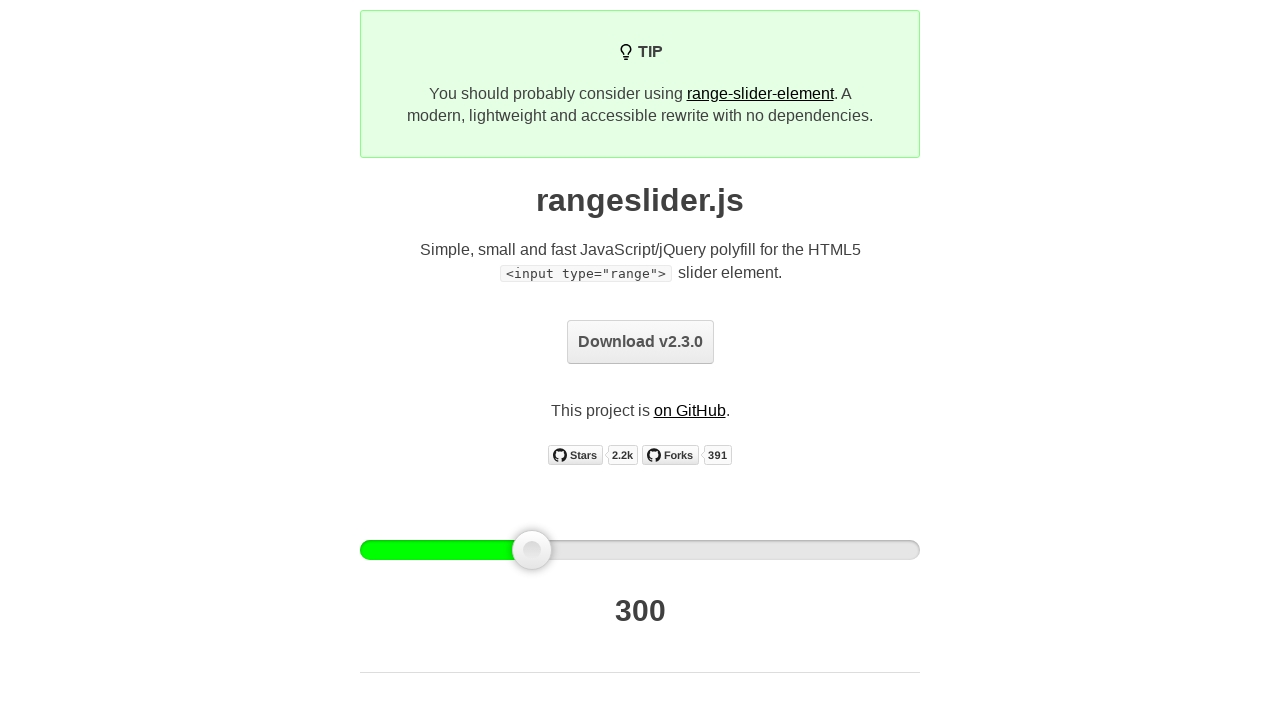

Slider handle became visible
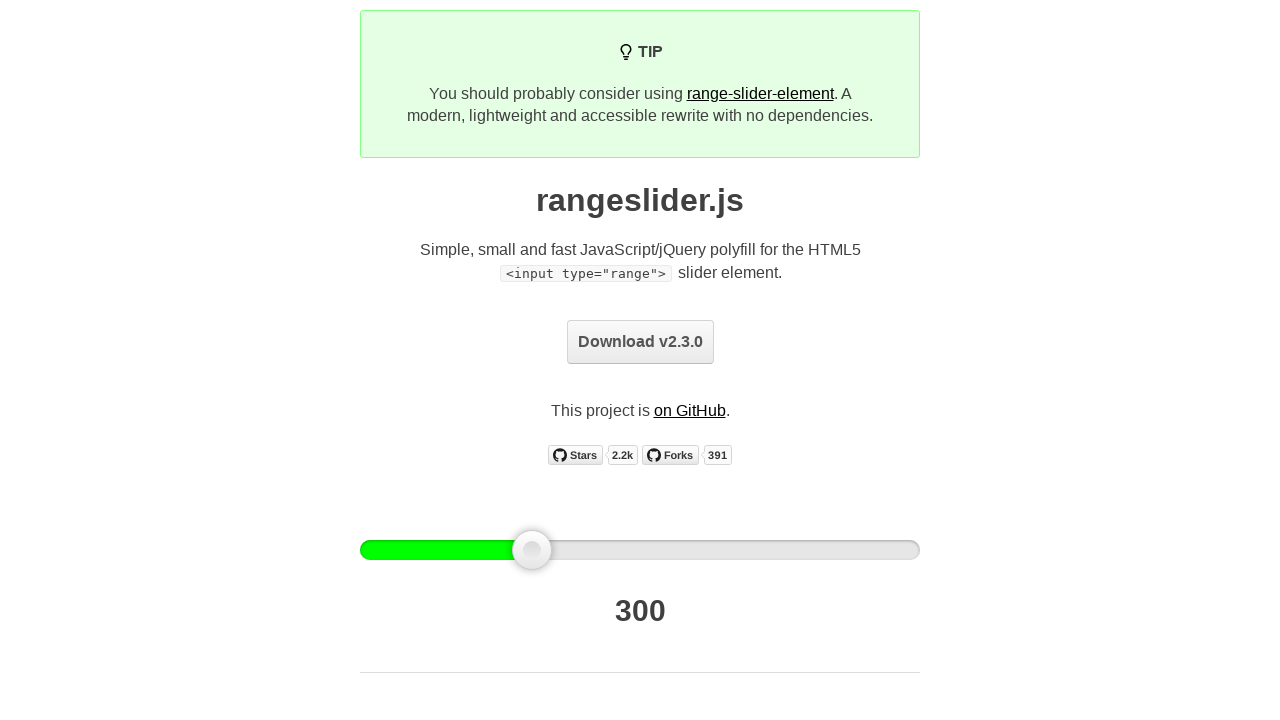

Retrieved bounding box of the slider handle
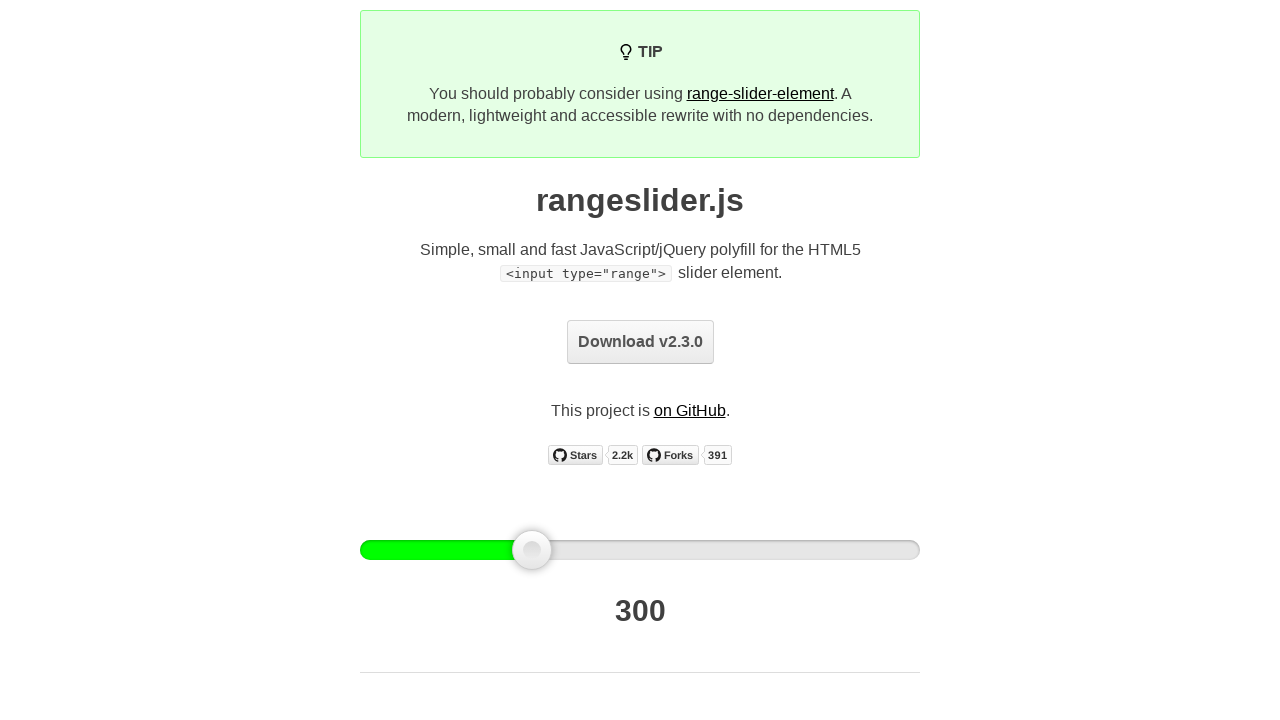

Moved mouse to the center of the slider handle at (532, 550)
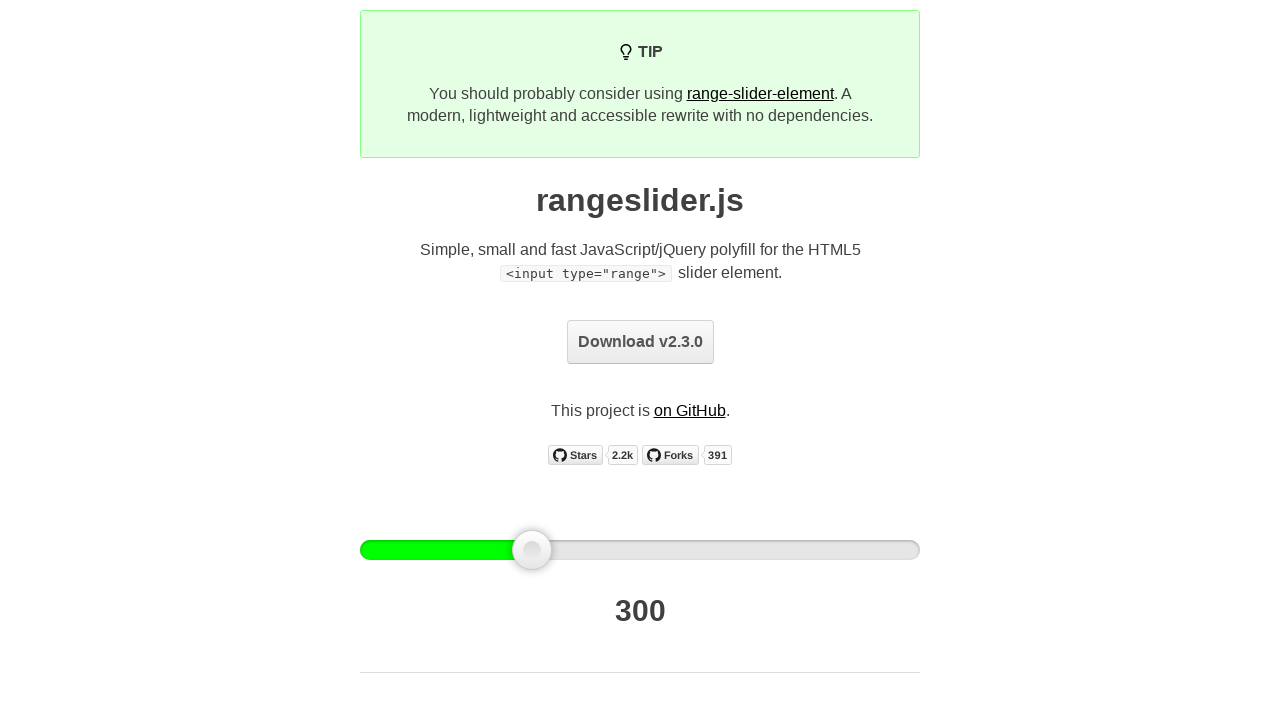

Pressed down mouse button on slider handle at (532, 550)
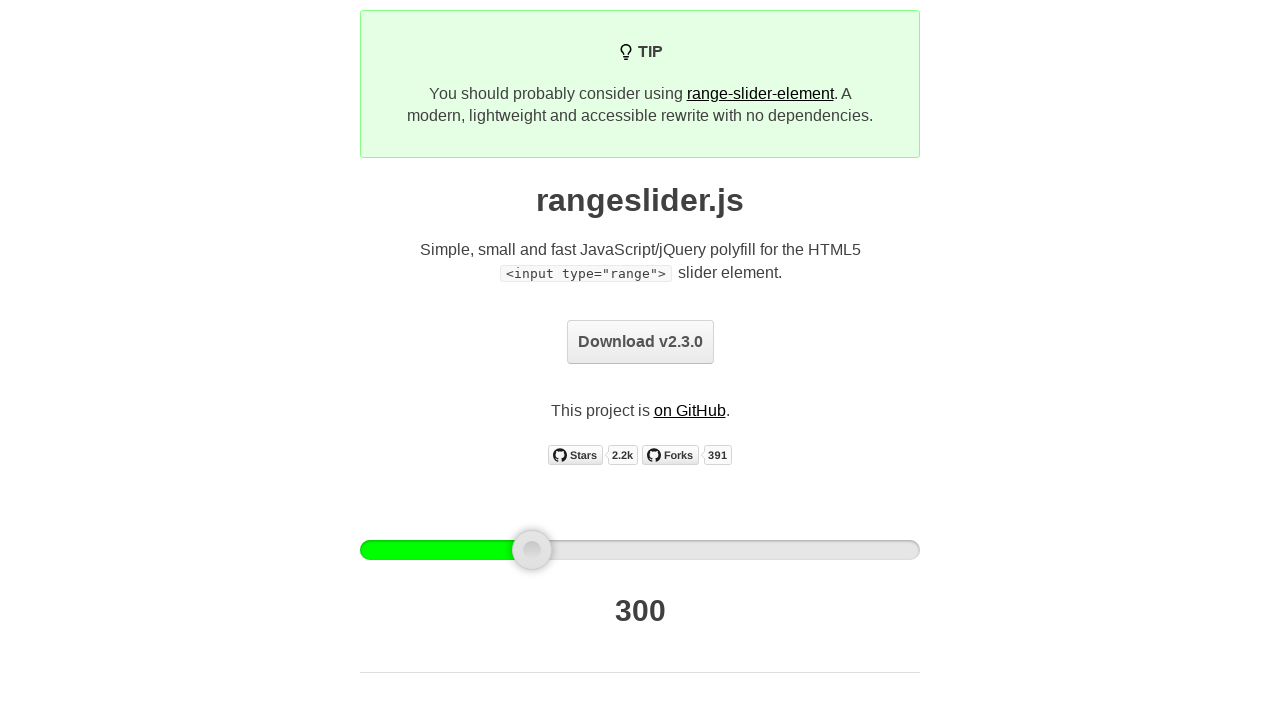

Dragged slider handle 20 pixels to the right at (552, 550)
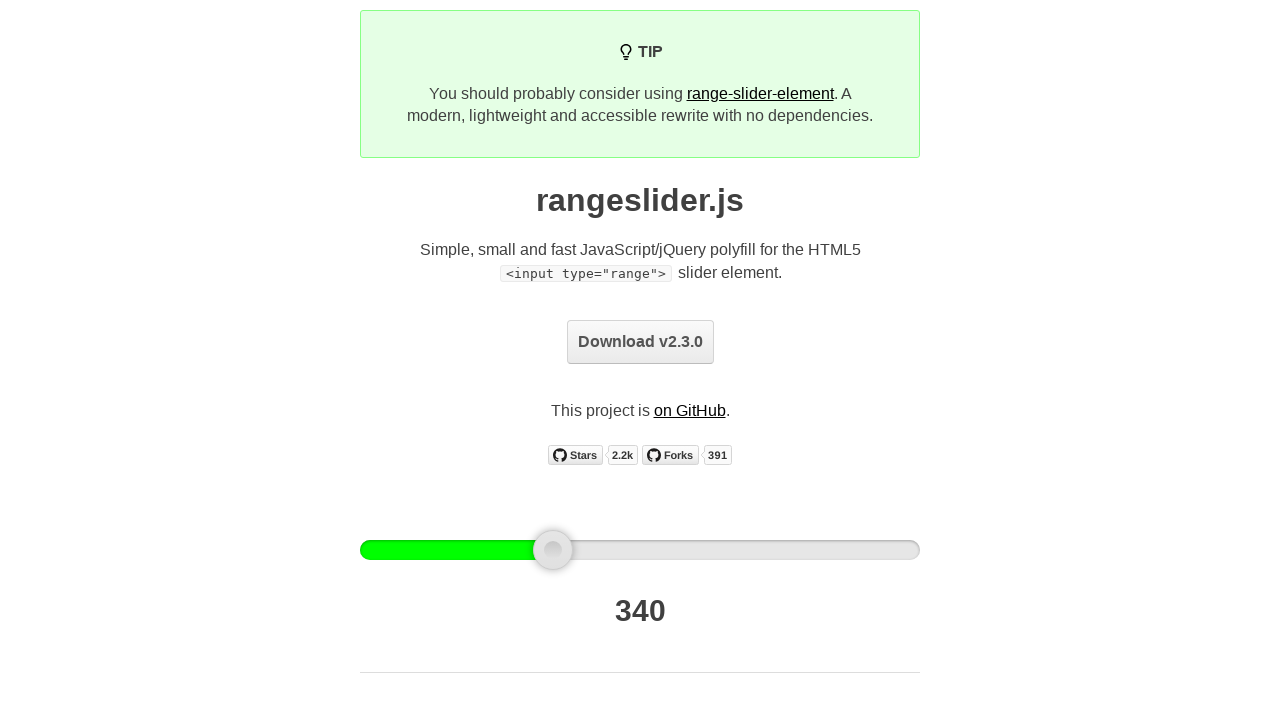

Released mouse button to complete drag operation at (552, 550)
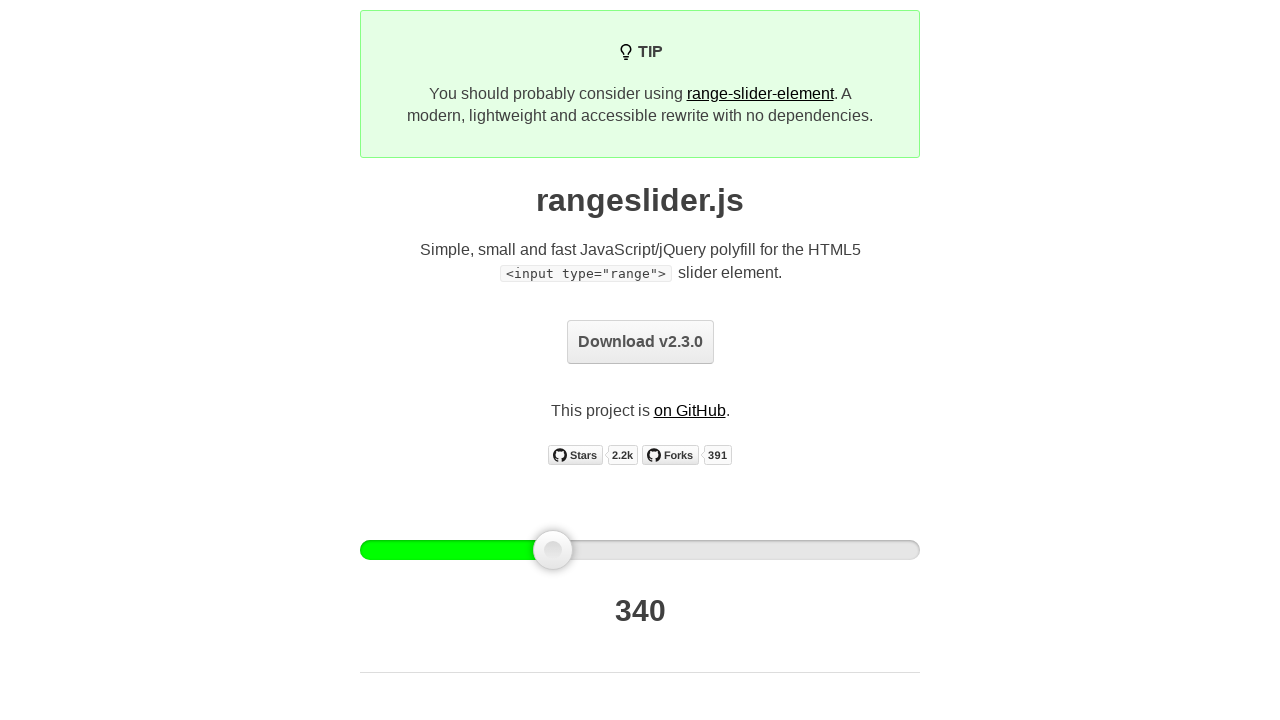

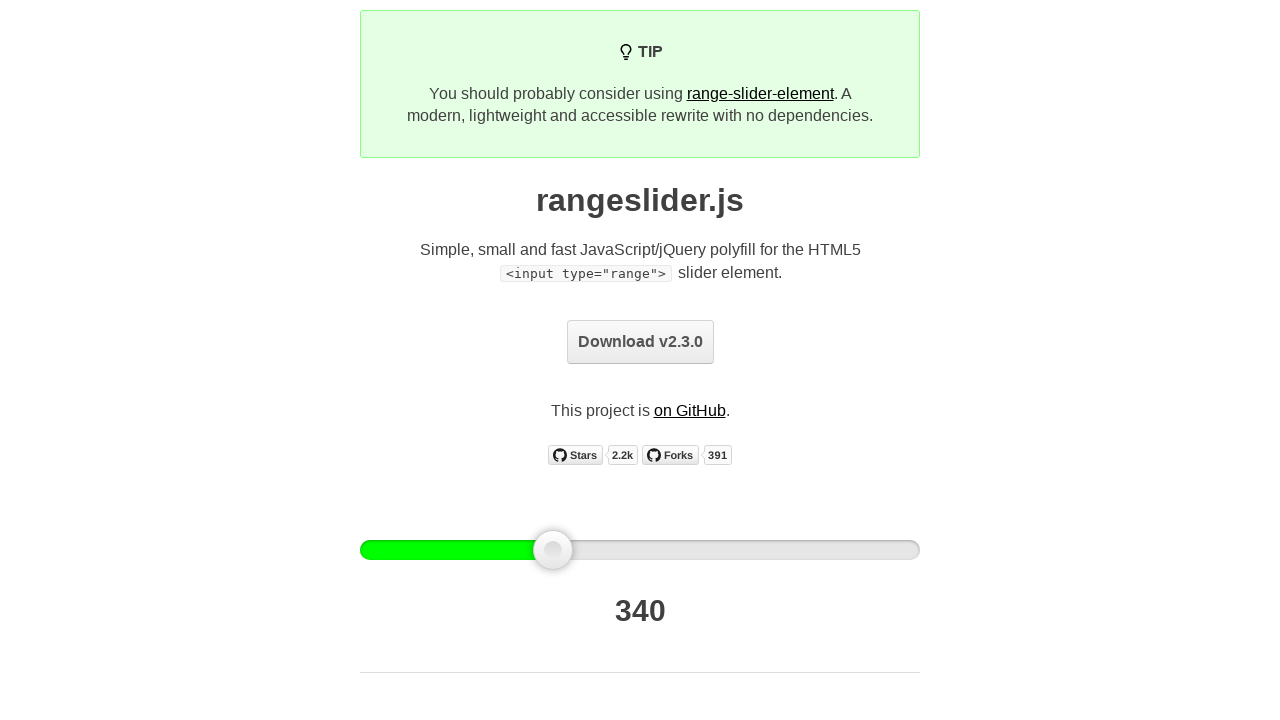